Tests cookie editing functionality by retrieving an existing cookie named "username", modifying its value, adding the edited cookie back to the browser, and clicking a refresh button to verify the changes.

Starting URL: https://bonigarcia.dev/selenium-webdriver-java/cookies.html

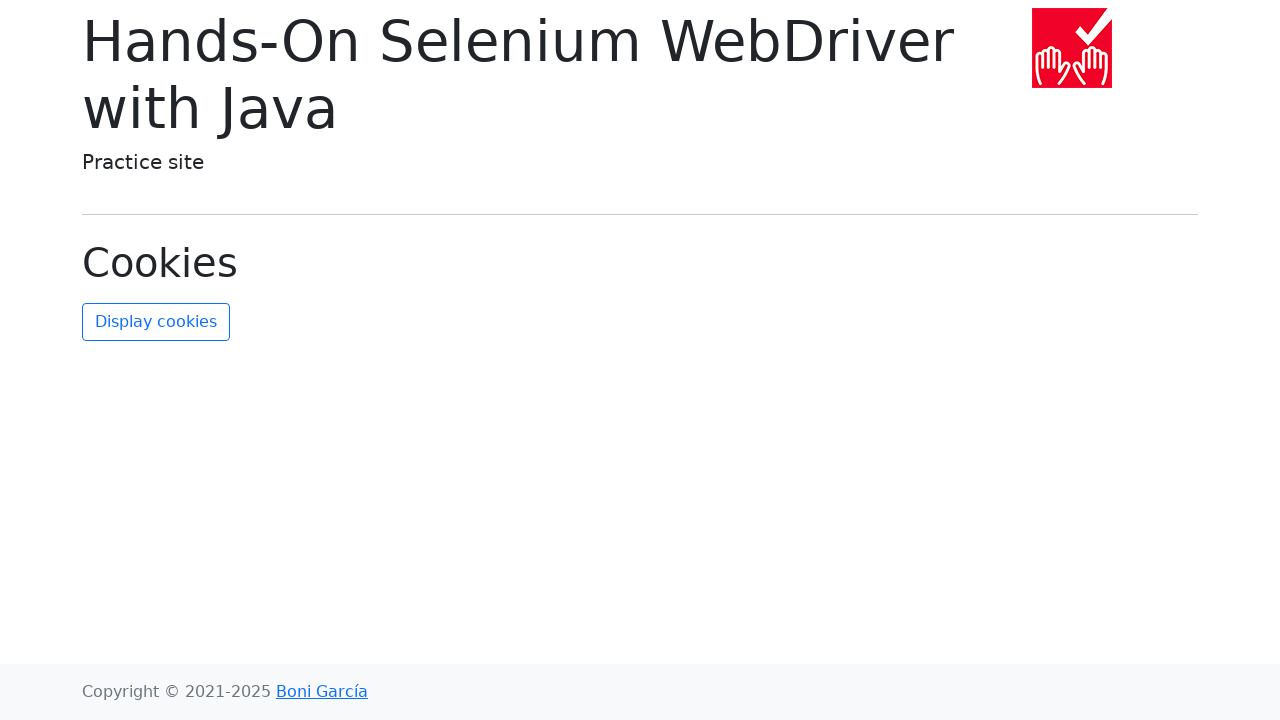

Retrieved all cookies from context
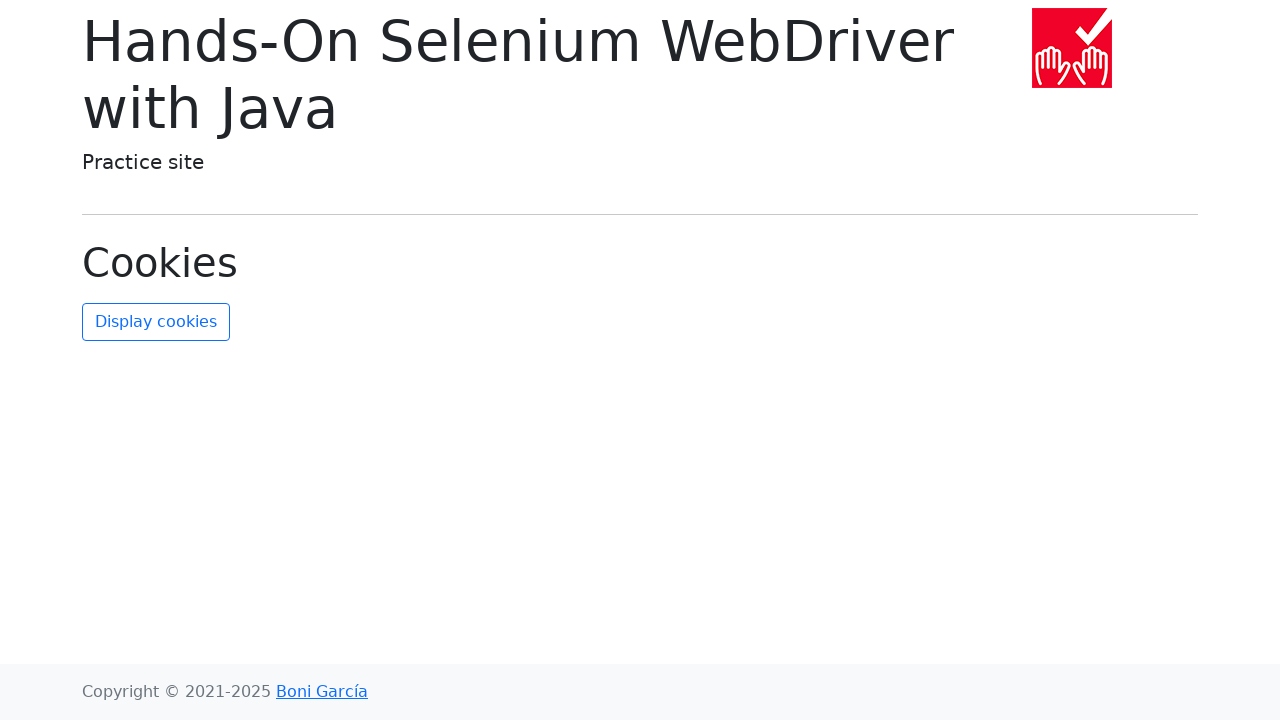

Found and extracted the 'username' cookie from the list
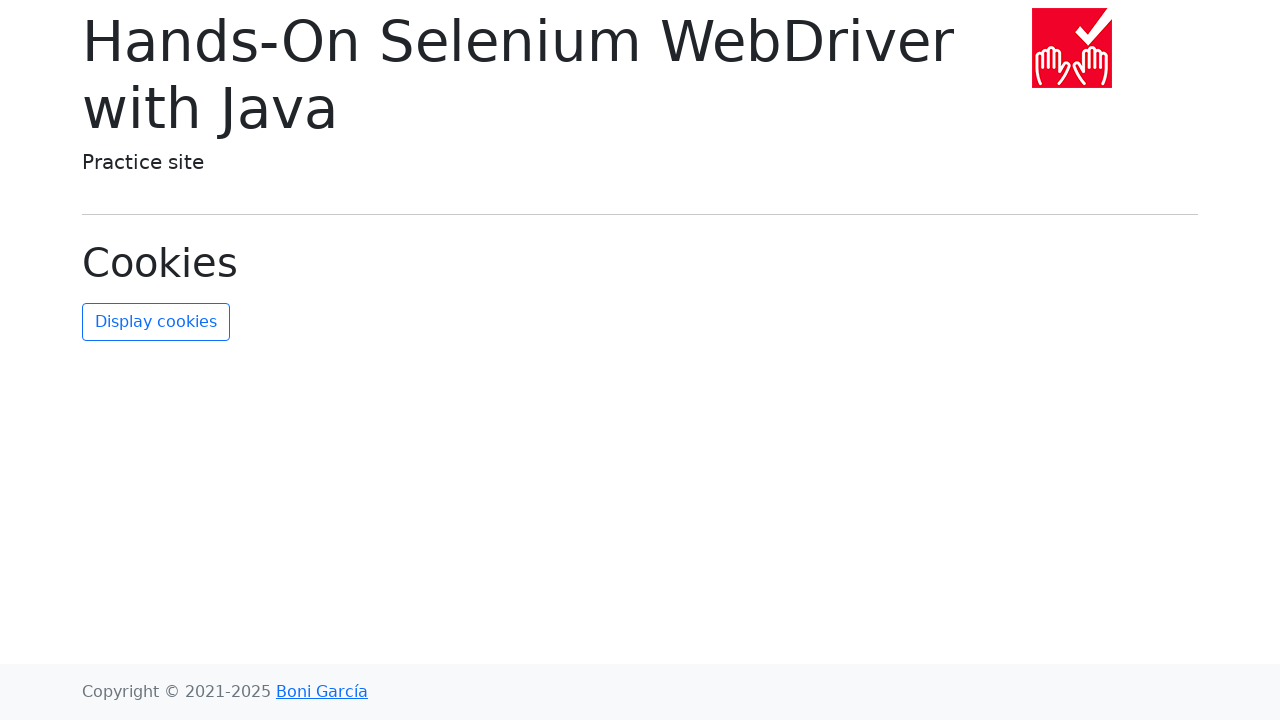

Created edited cookie object with new value 'new-value'
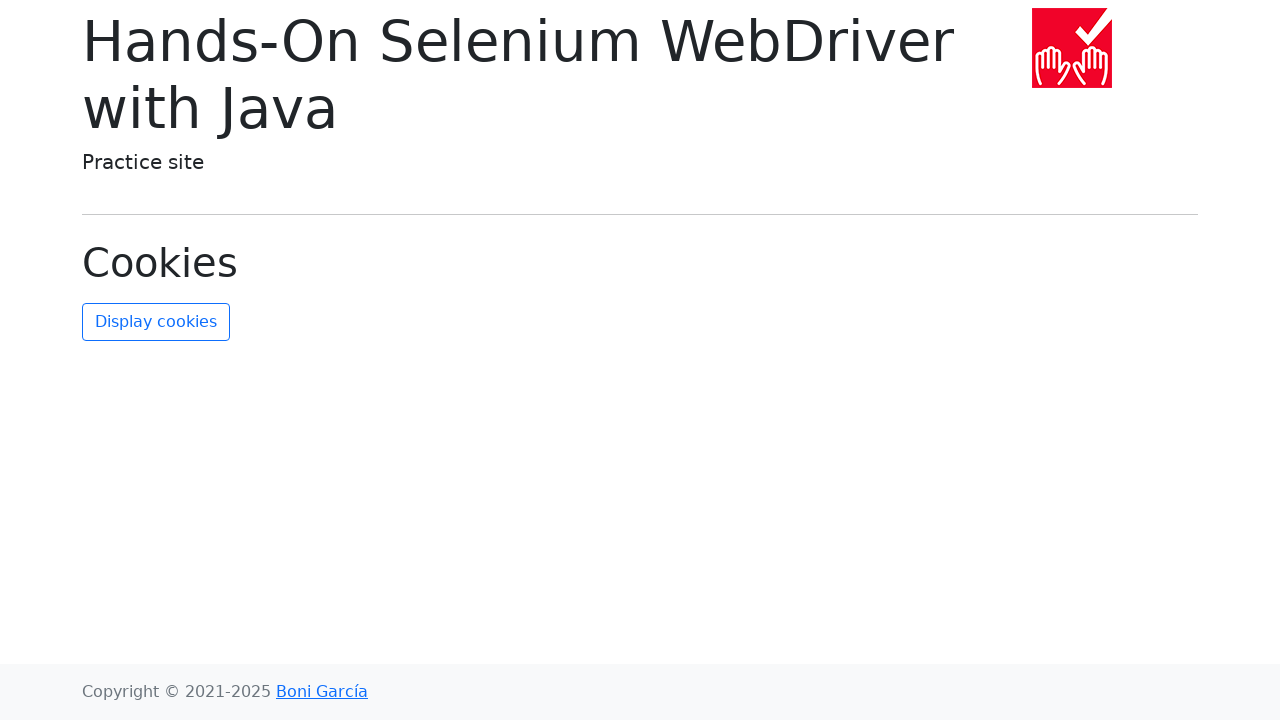

Added edited cookie back to browser context
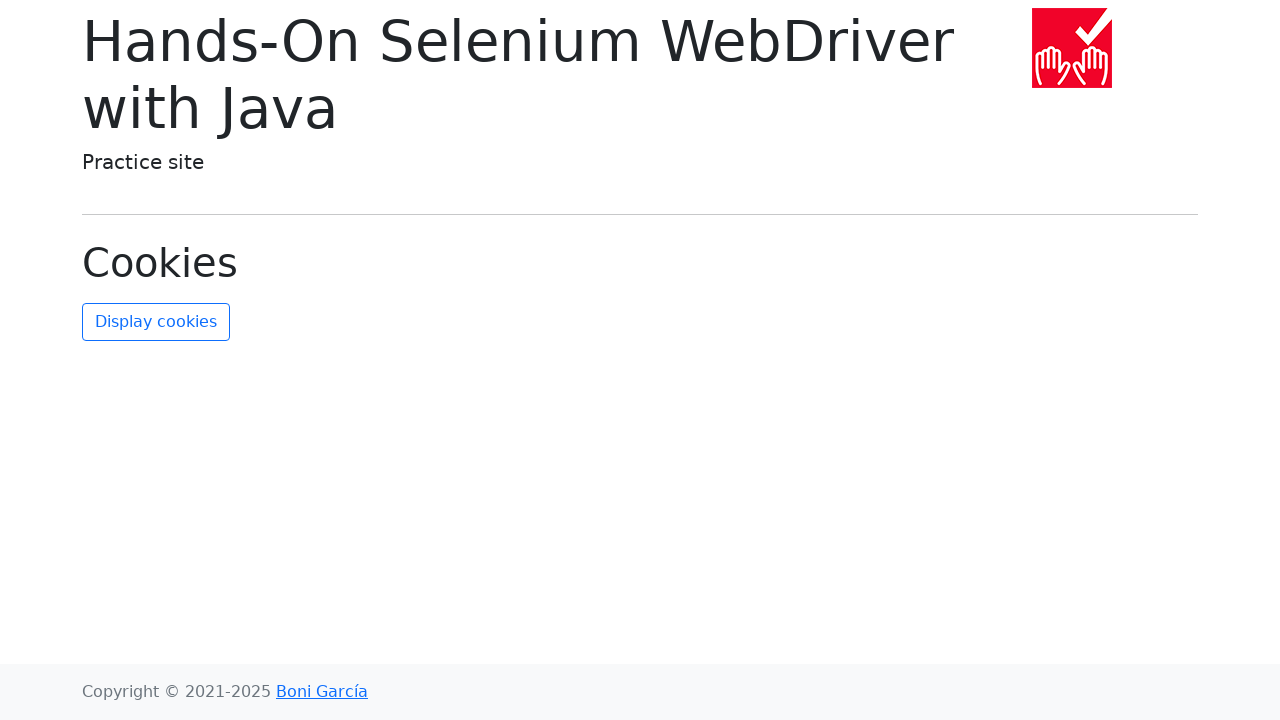

Clicked refresh cookies button to verify changes at (156, 322) on #refresh-cookies
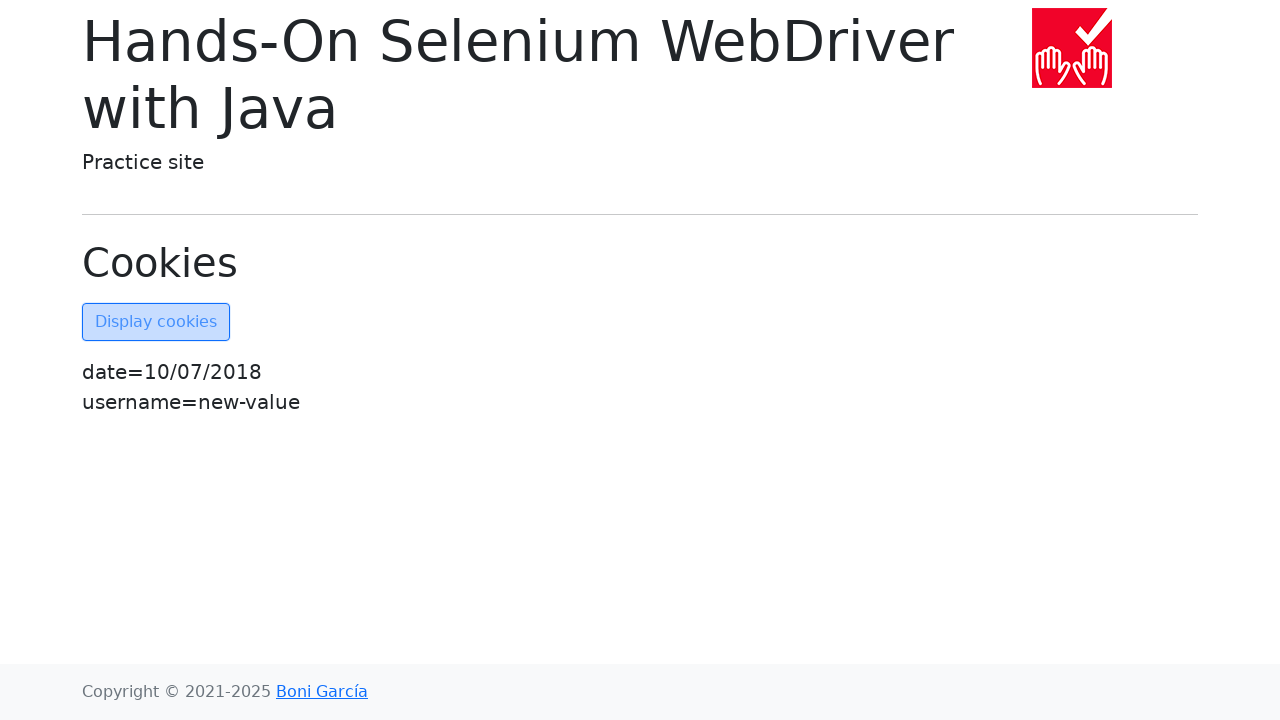

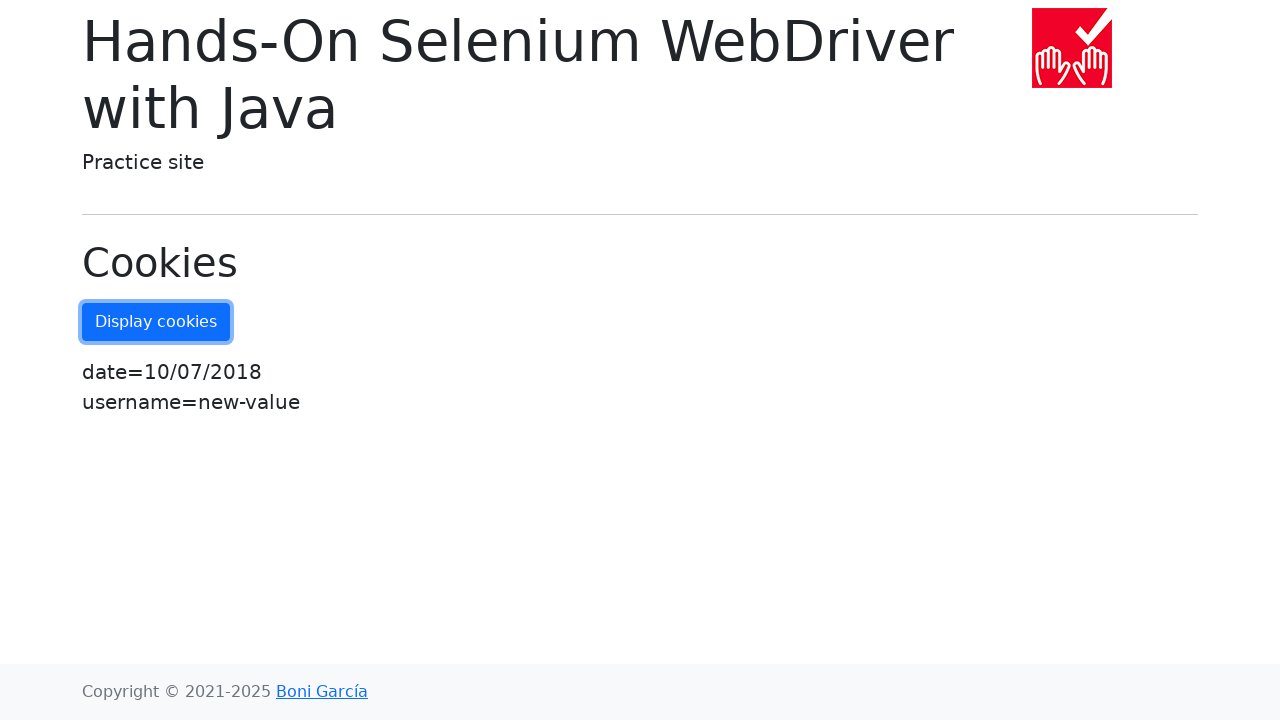